Tests double-click functionality on a button element on the DemoQA buttons page

Starting URL: https://demoqa.com/buttons

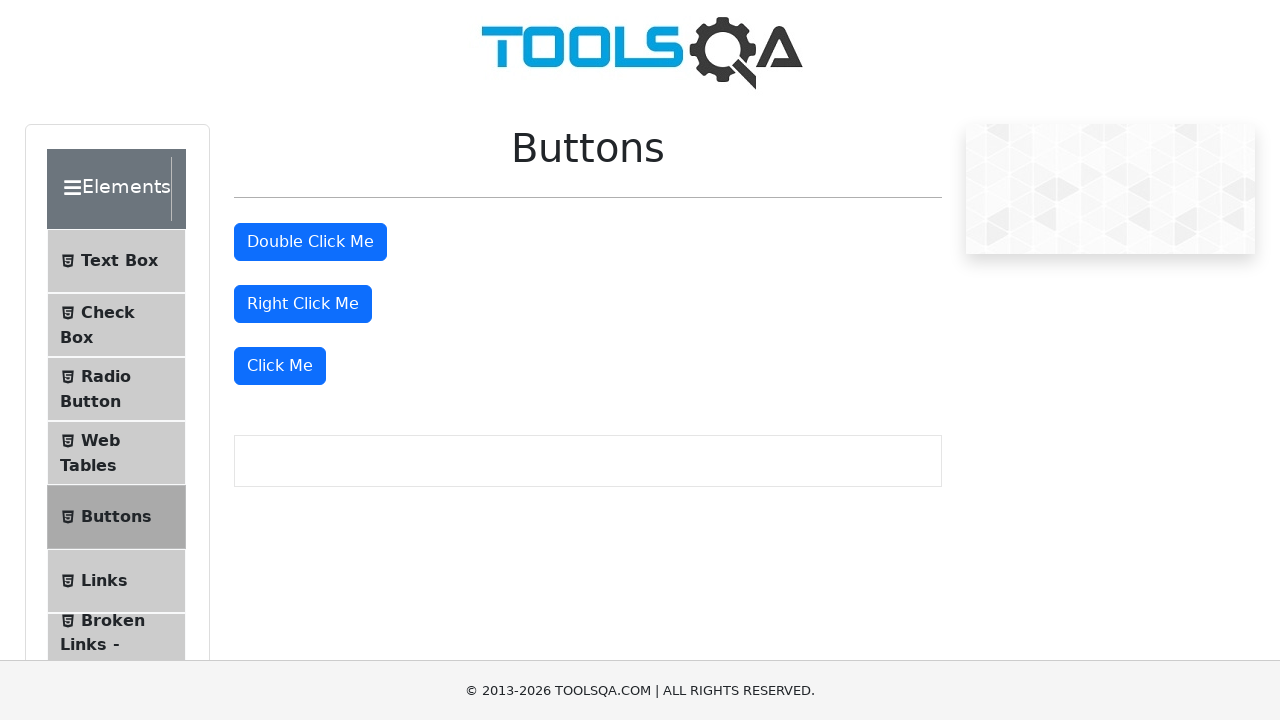

Double-clicked the button element with id 'doubleClickBtn' at (310, 242) on #doubleClickBtn
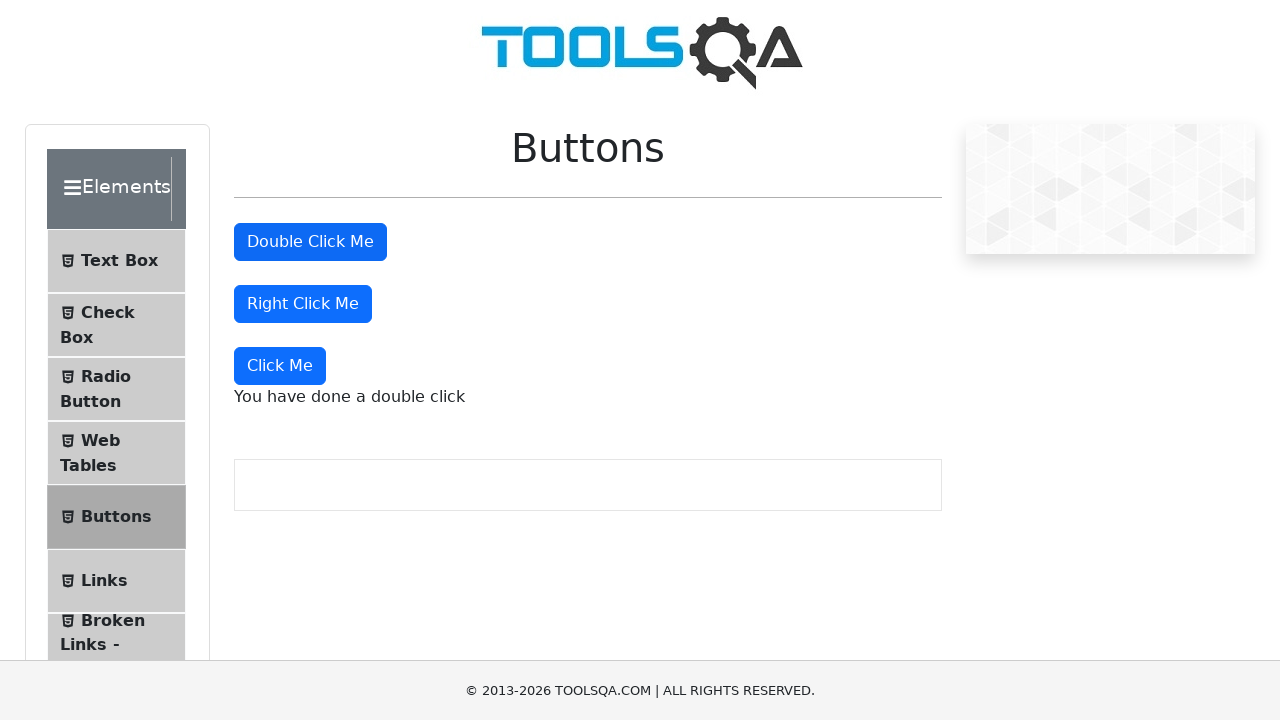

Waited 1000ms for the action result to be visible
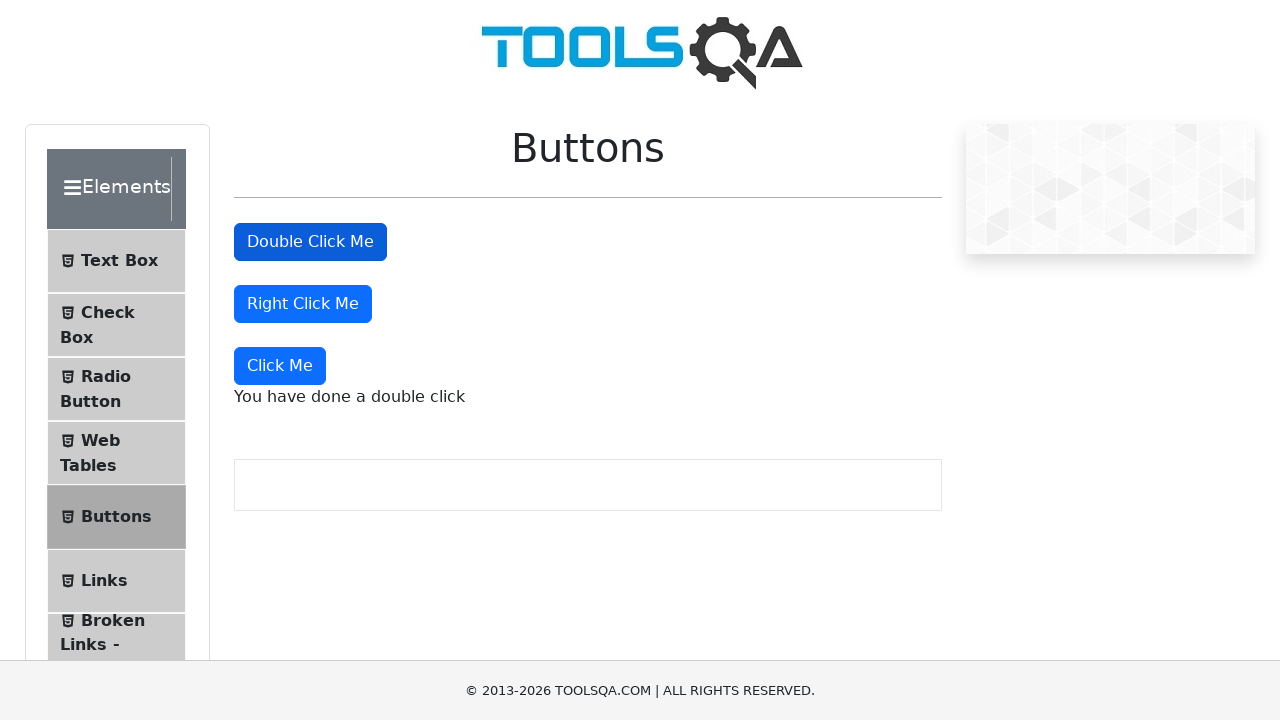

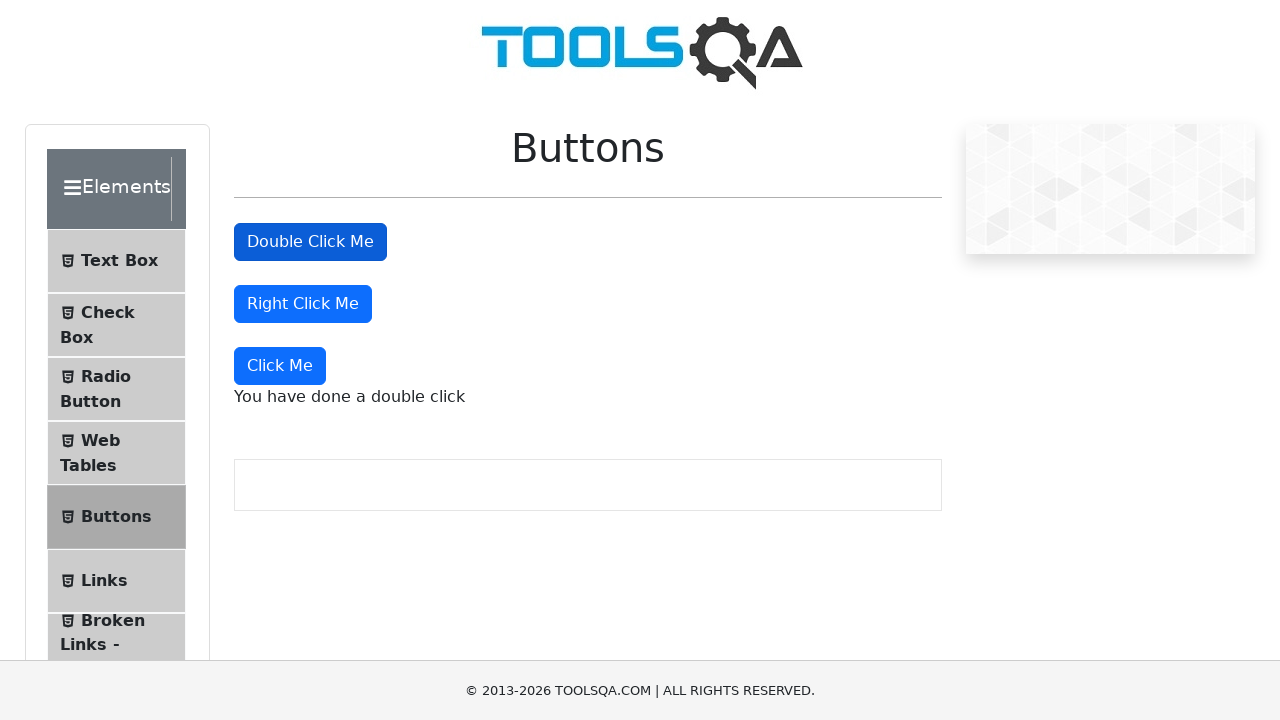